Tests drag and drop functionality on jQuery UI demo page by dragging an element to a drop zone, then navigating to the Sortable demo

Starting URL: https://jqueryui.com/droppable/

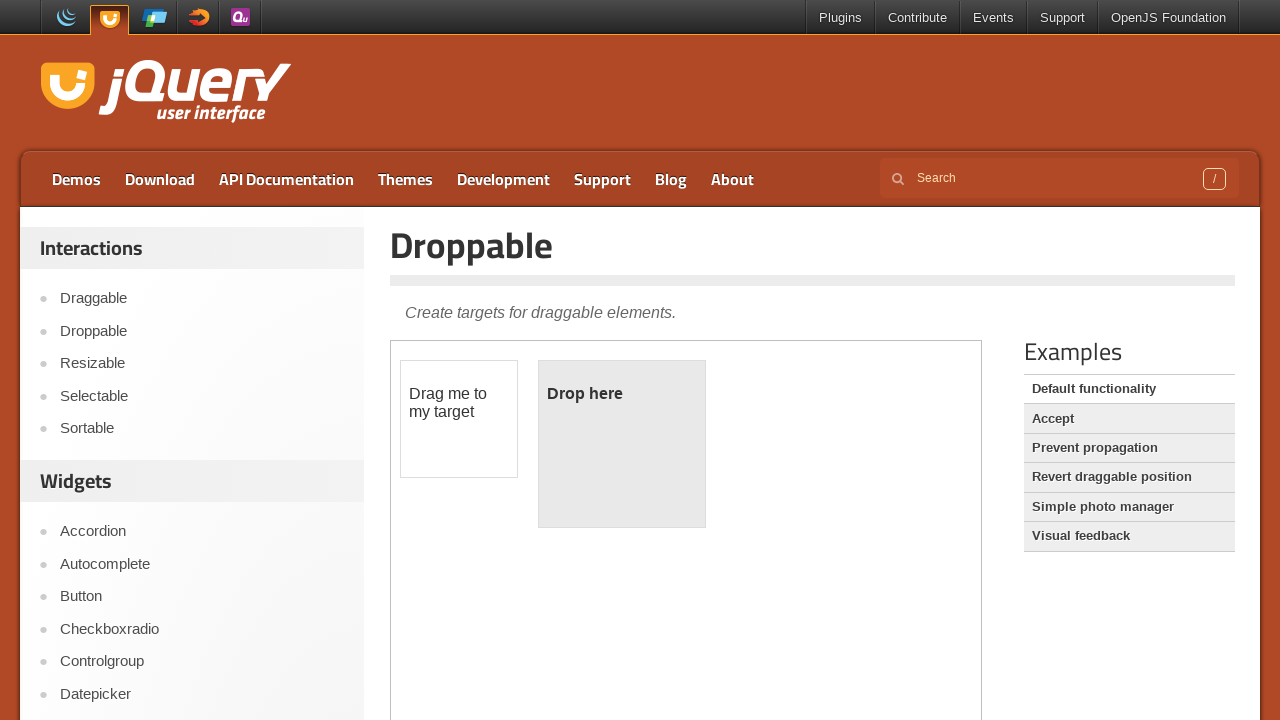

Located the demo iframe
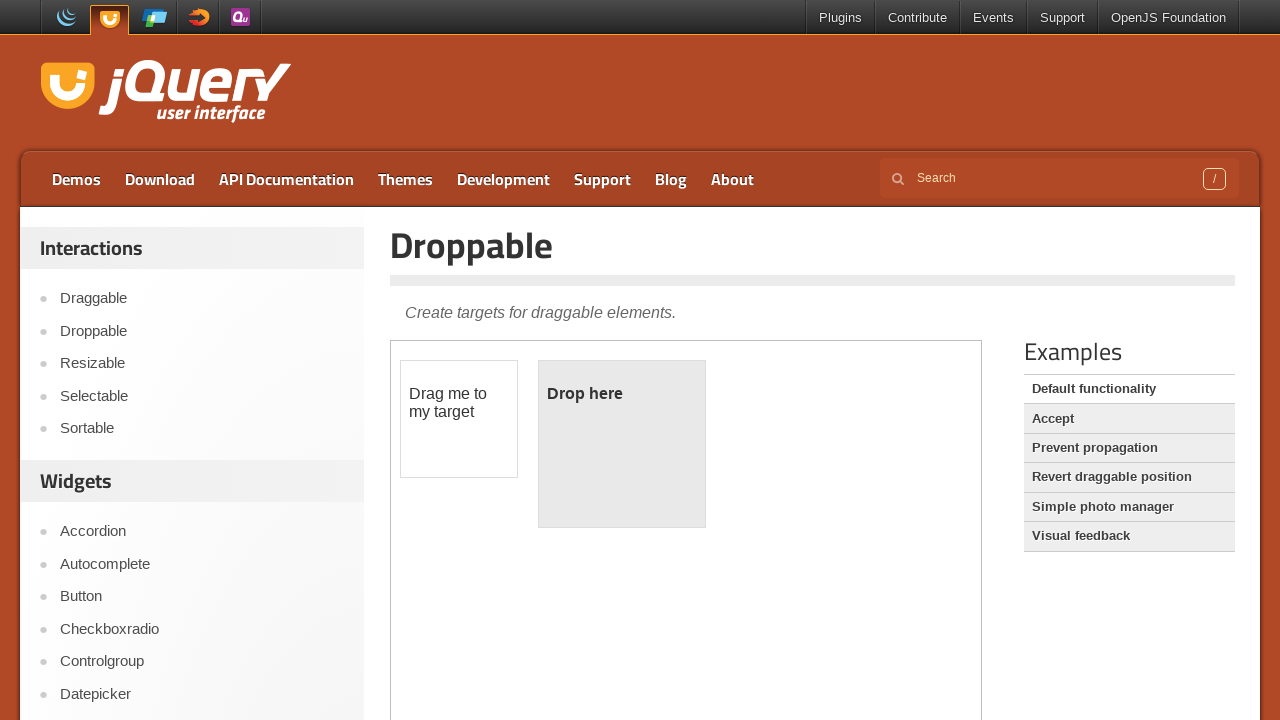

Located the draggable element
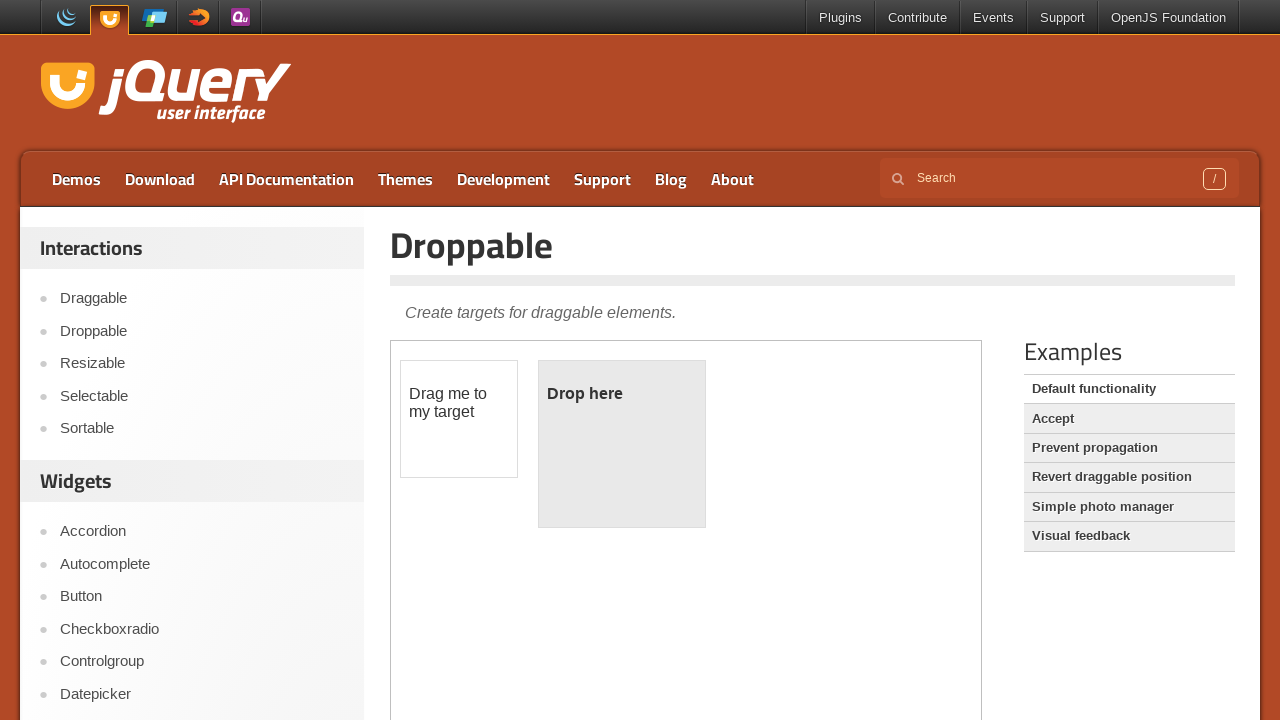

Located the droppable element
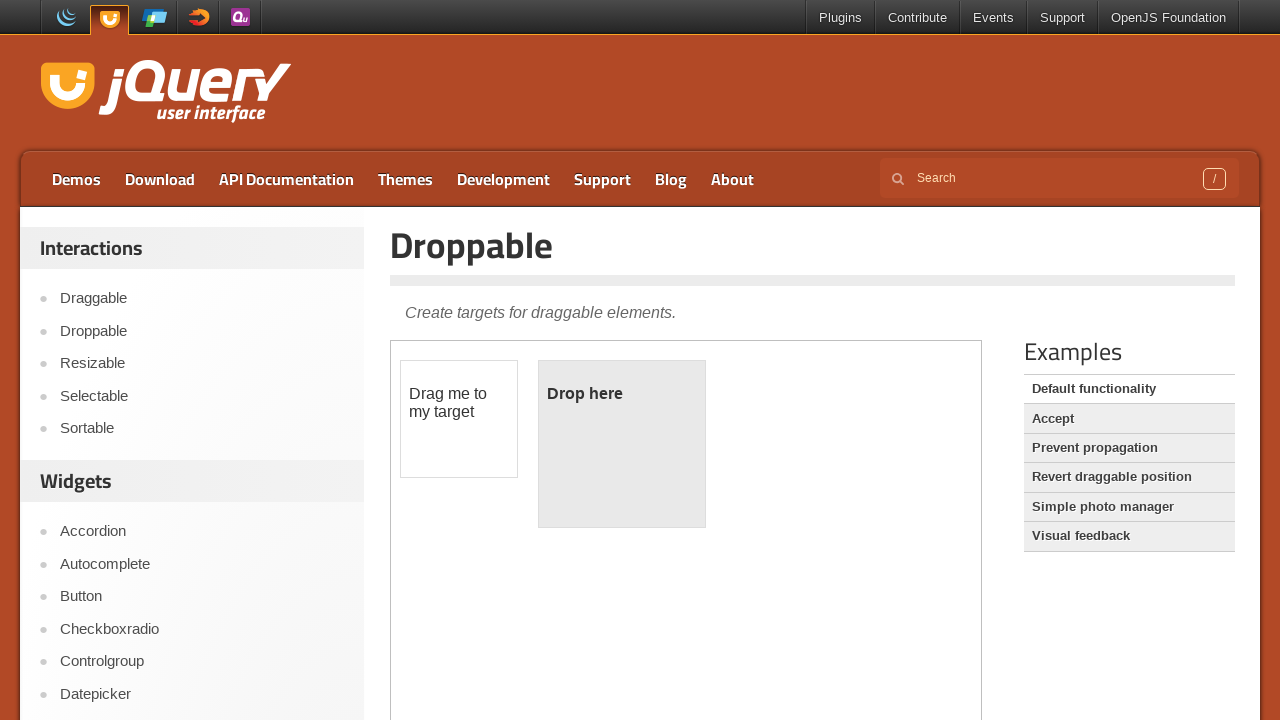

Dragged element to drop zone at (622, 444)
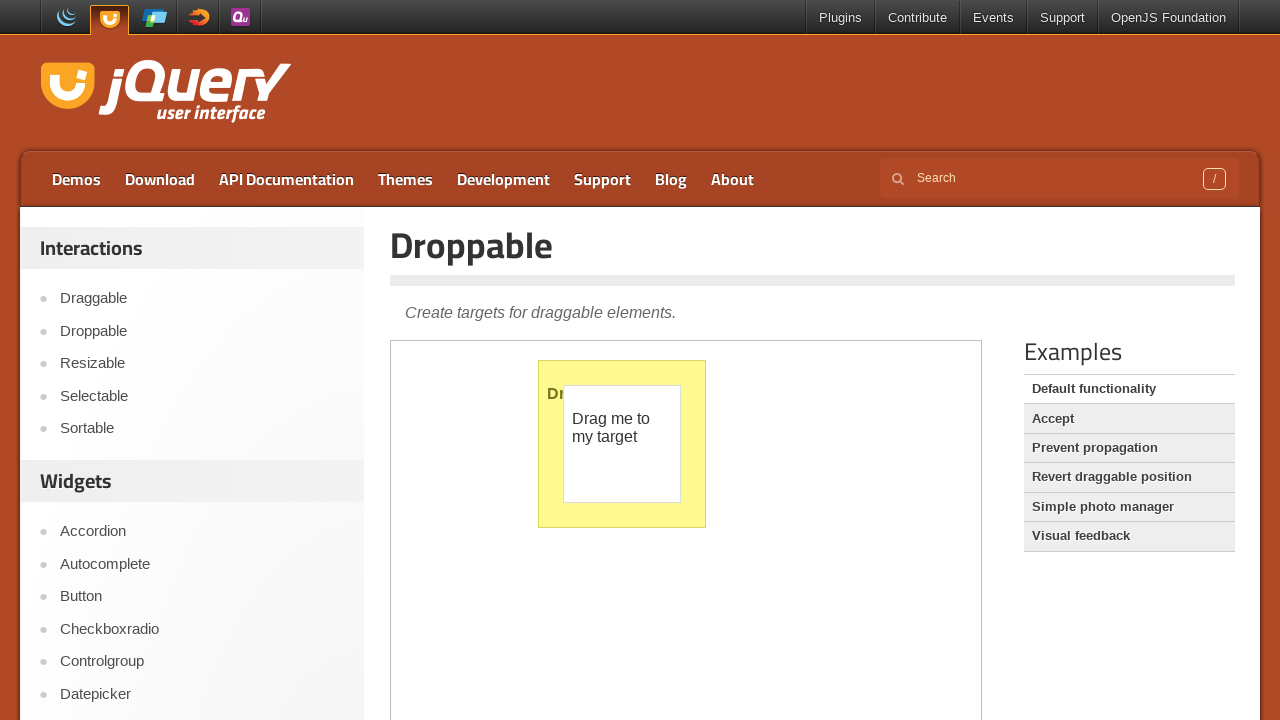

Clicked Sortable link to navigate to Sortable demo at (202, 429) on text=Sortable
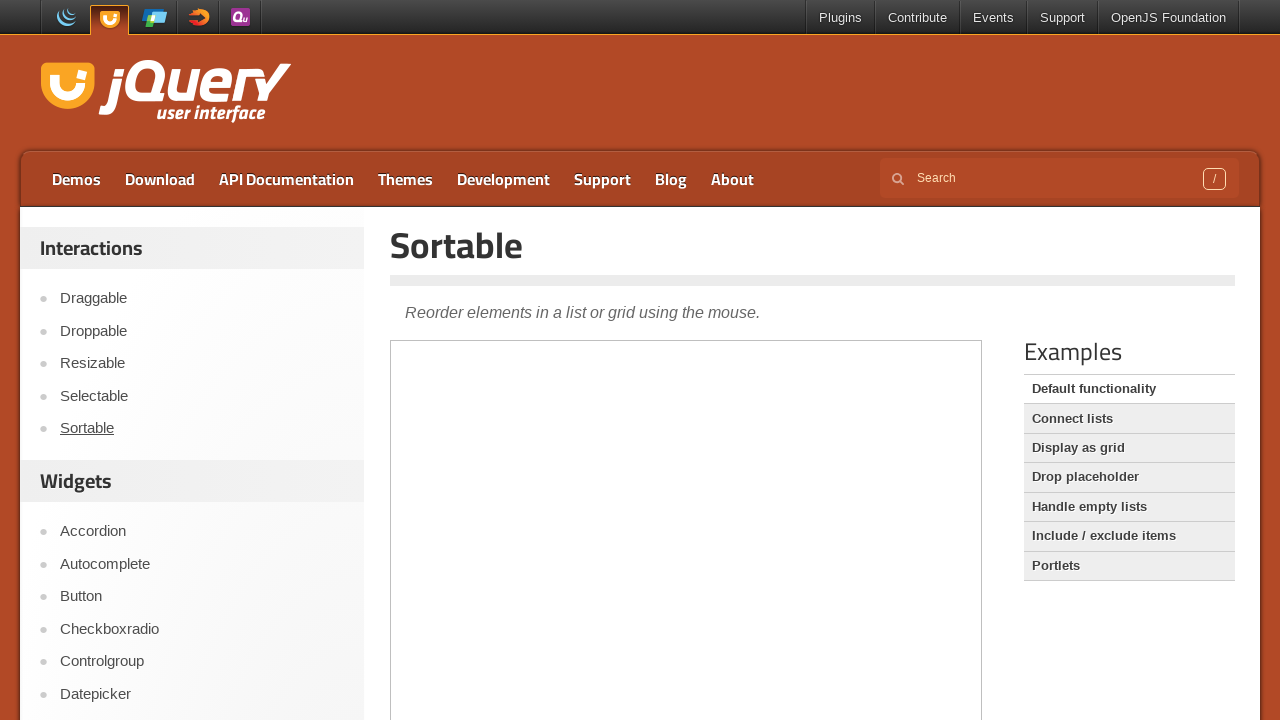

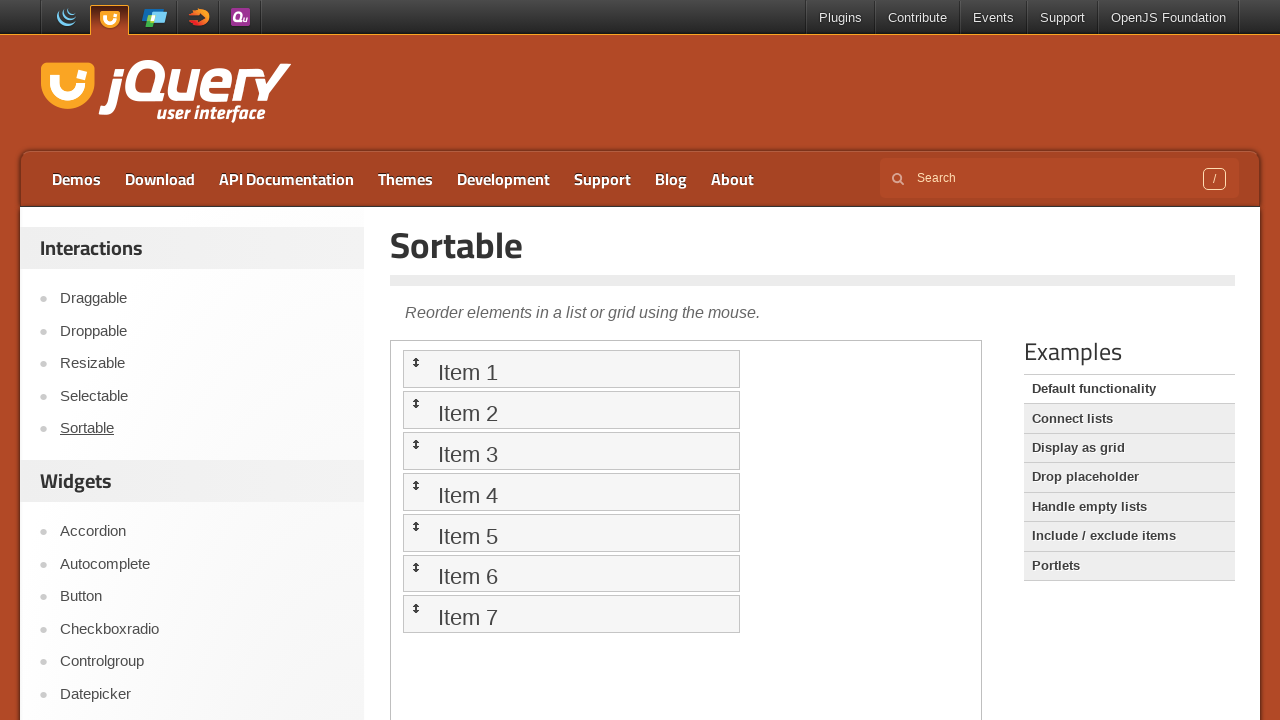